Tests submitting a feedback form by filling in name, email, subject, and comment fields, then clicking the send message button.

Starting URL: http://zero.webappsecurity.com/feedback.html

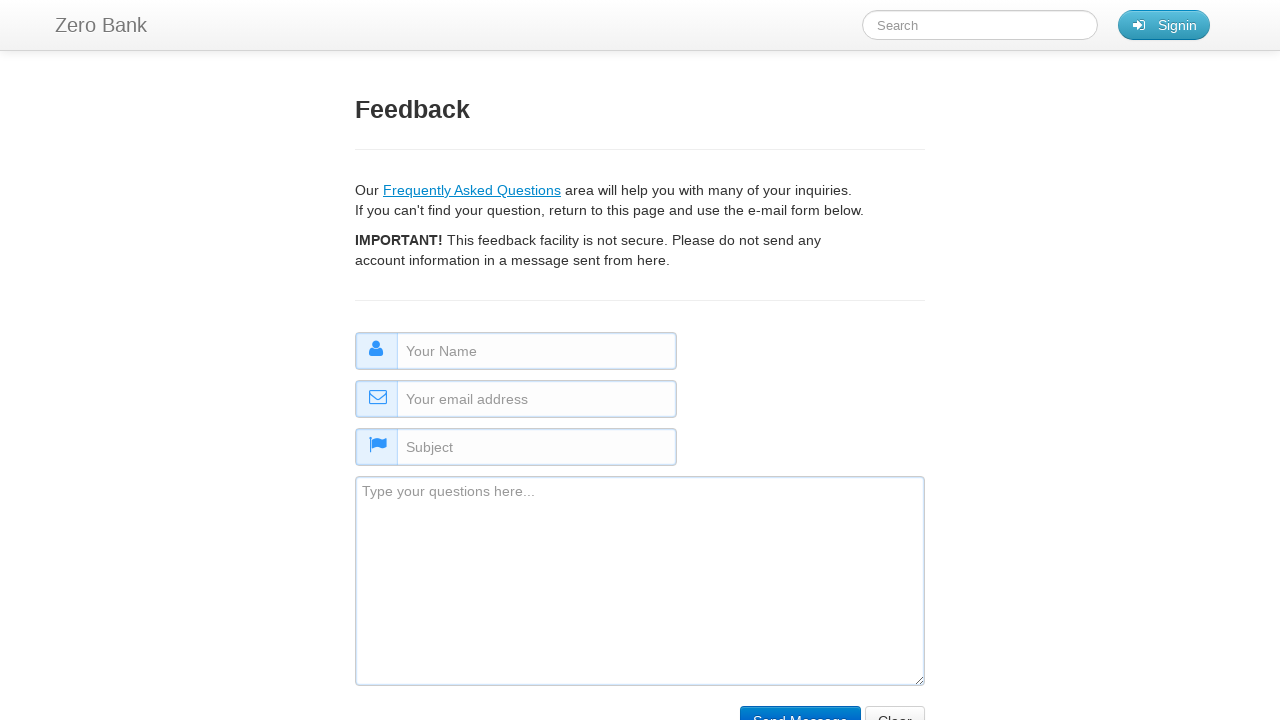

Filled name field with 'Maria Rodriguez' on #name
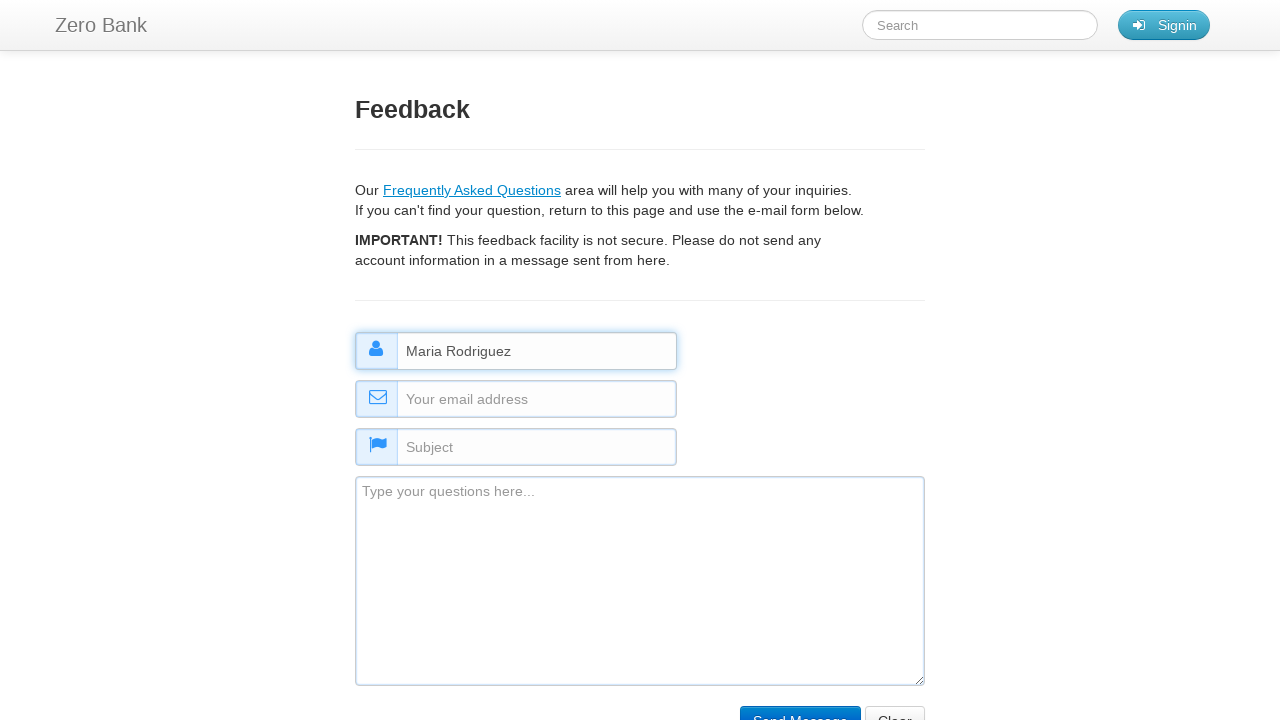

Filled email field with 'maria.rodriguez@example.com' on #email
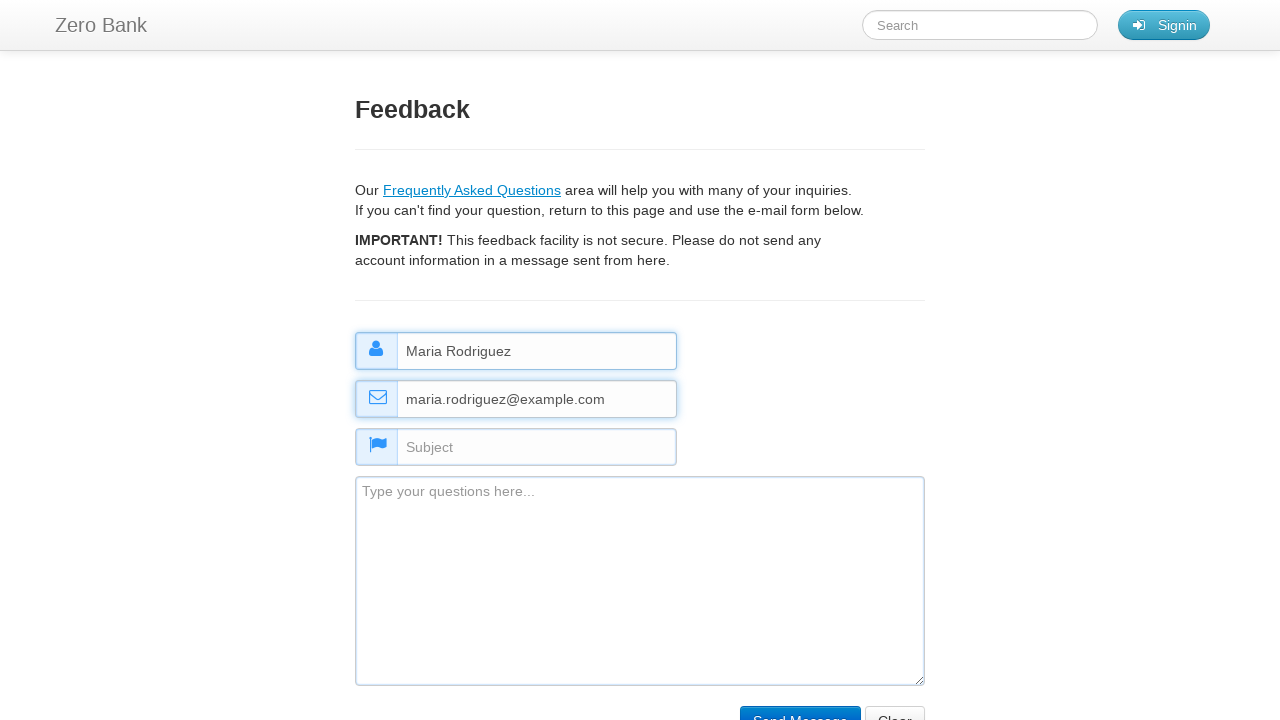

Filled subject field with 'Inquiry about services' on #subject
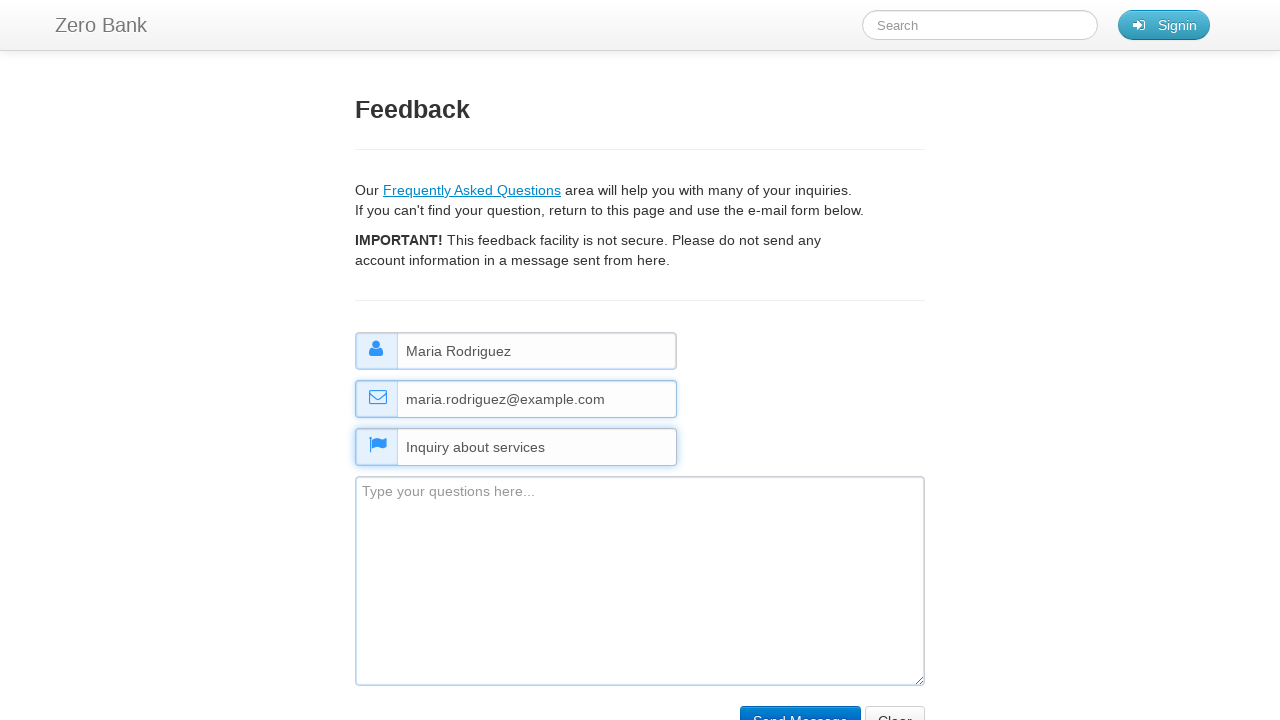

Filled comment field with 'I would like more information about your offerings.' on #comment
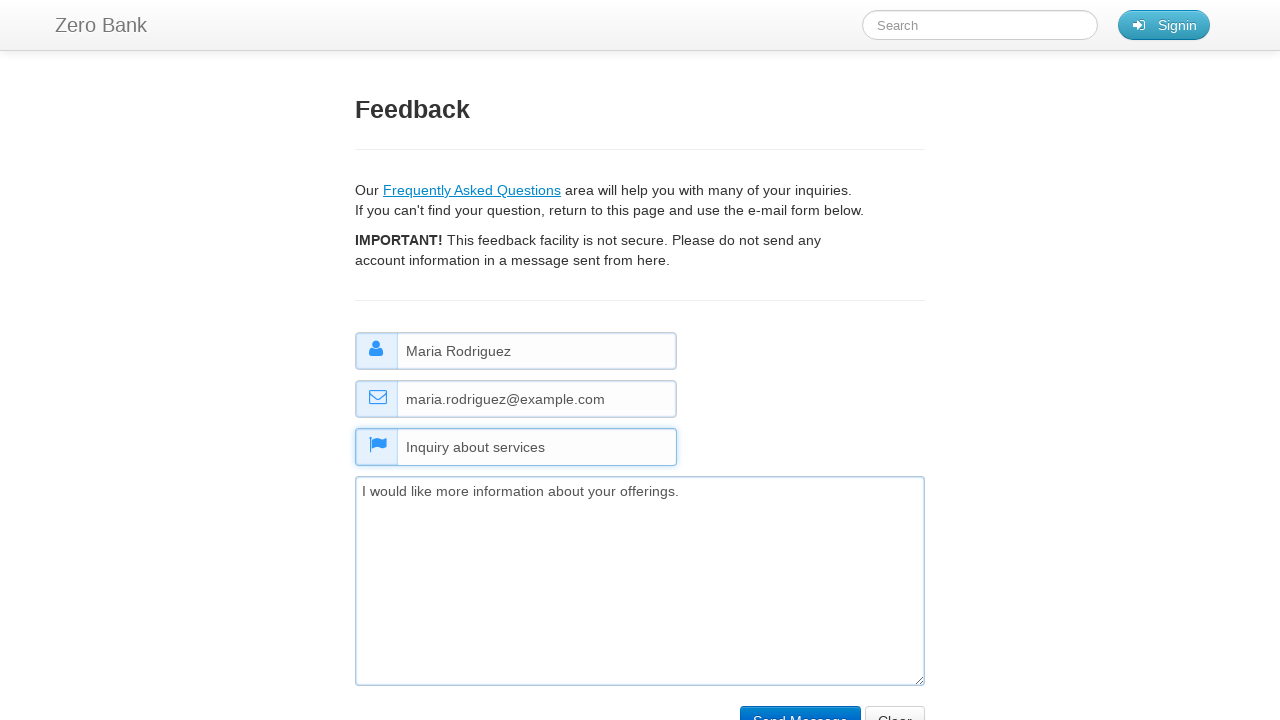

Clicked Send Message button to submit feedback form at (800, 705) on input[value='Send Message']
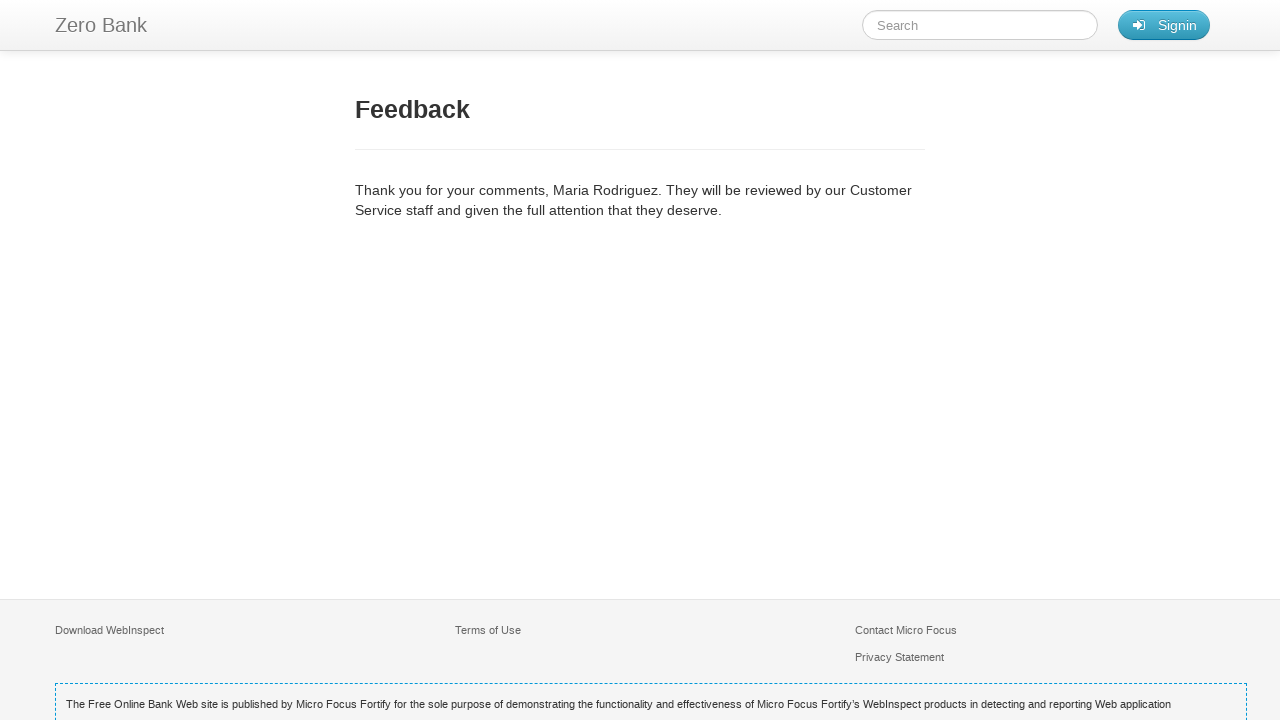

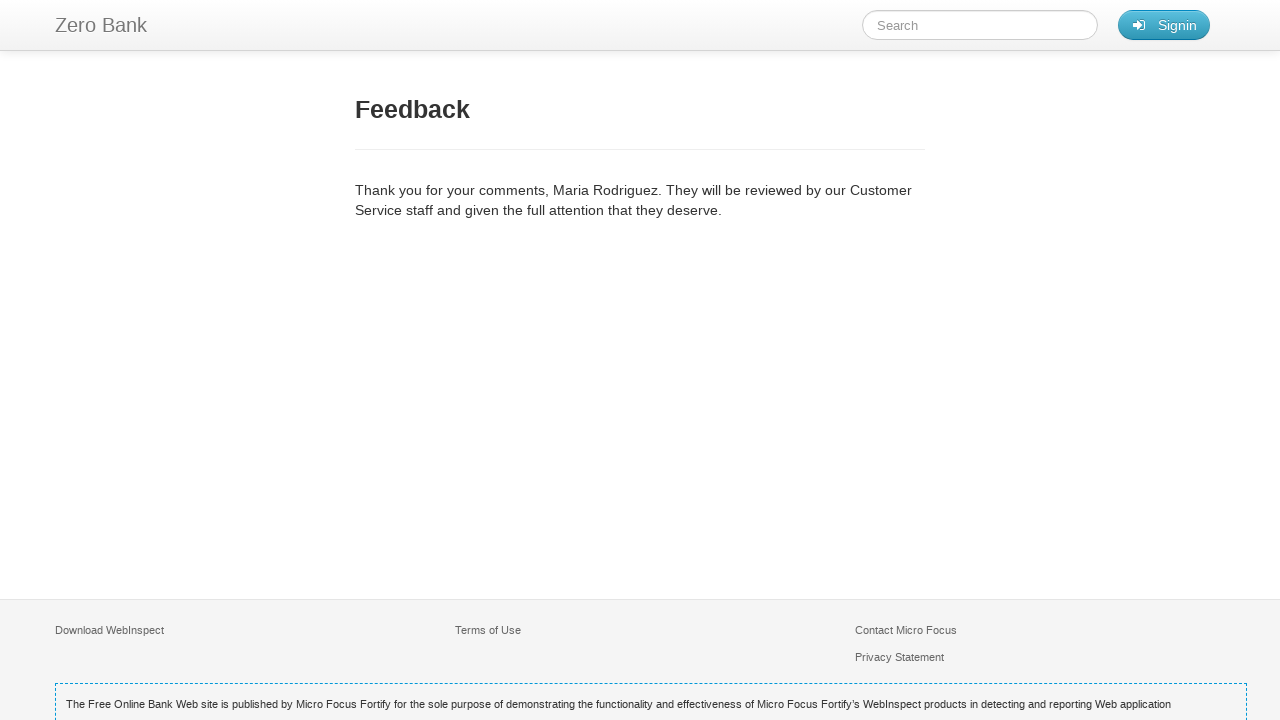